Tests an e-commerce flow by searching for products containing "ca", finding and adding "Cashews" to cart, then proceeding to the cart page and clicking Place Order.

Starting URL: https://rahulshettyacademy.com/seleniumPractise/#/

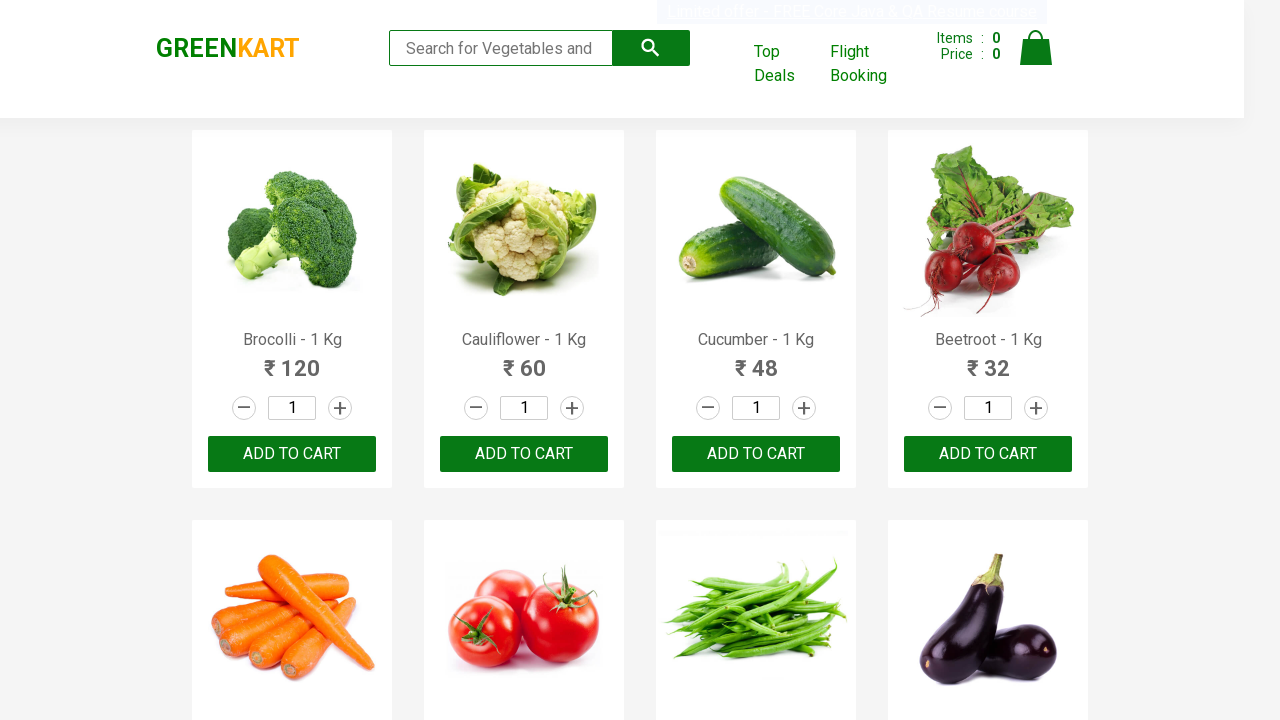

Filled search box with 'ca' to find products on .search-keyword
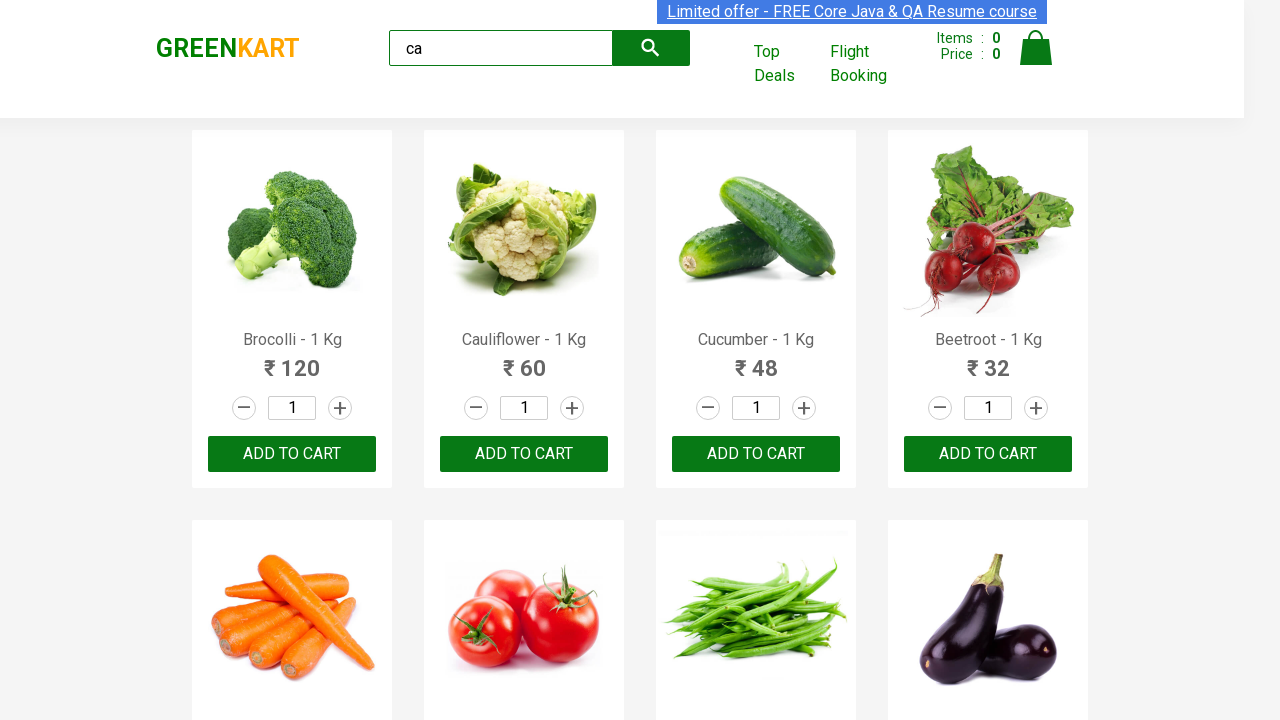

Waited for search results to load
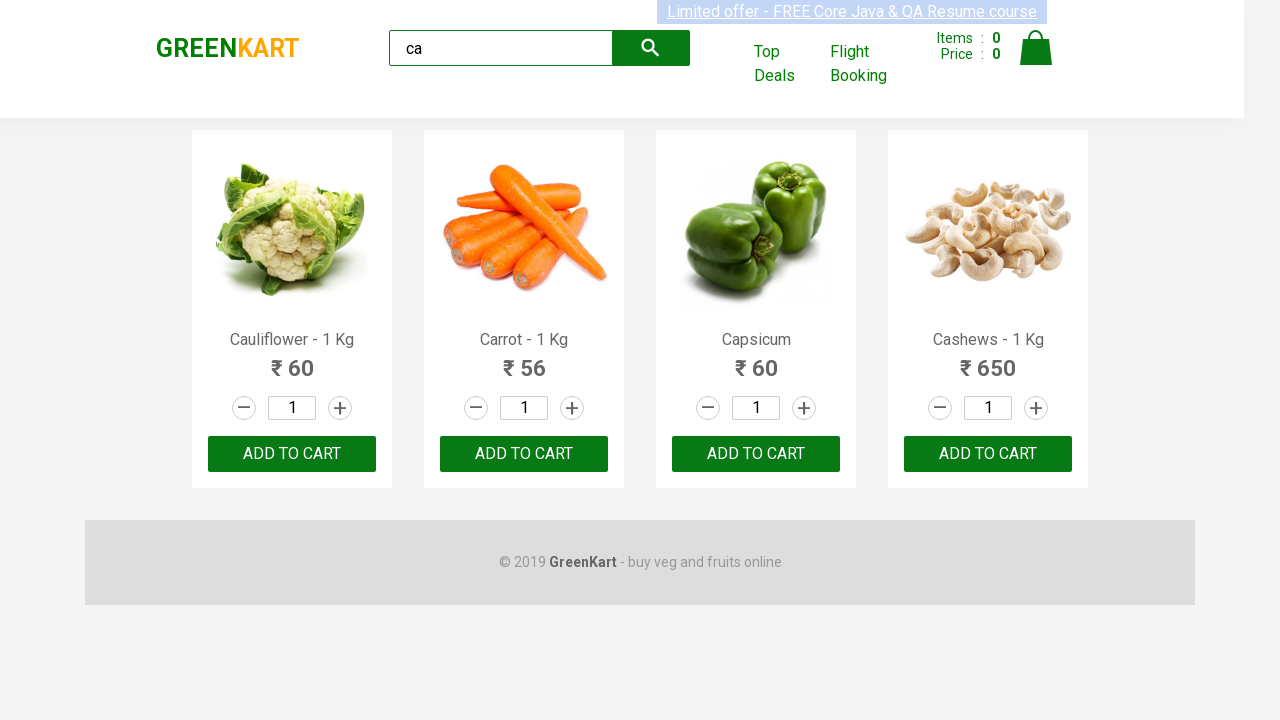

Located all product elements on the page
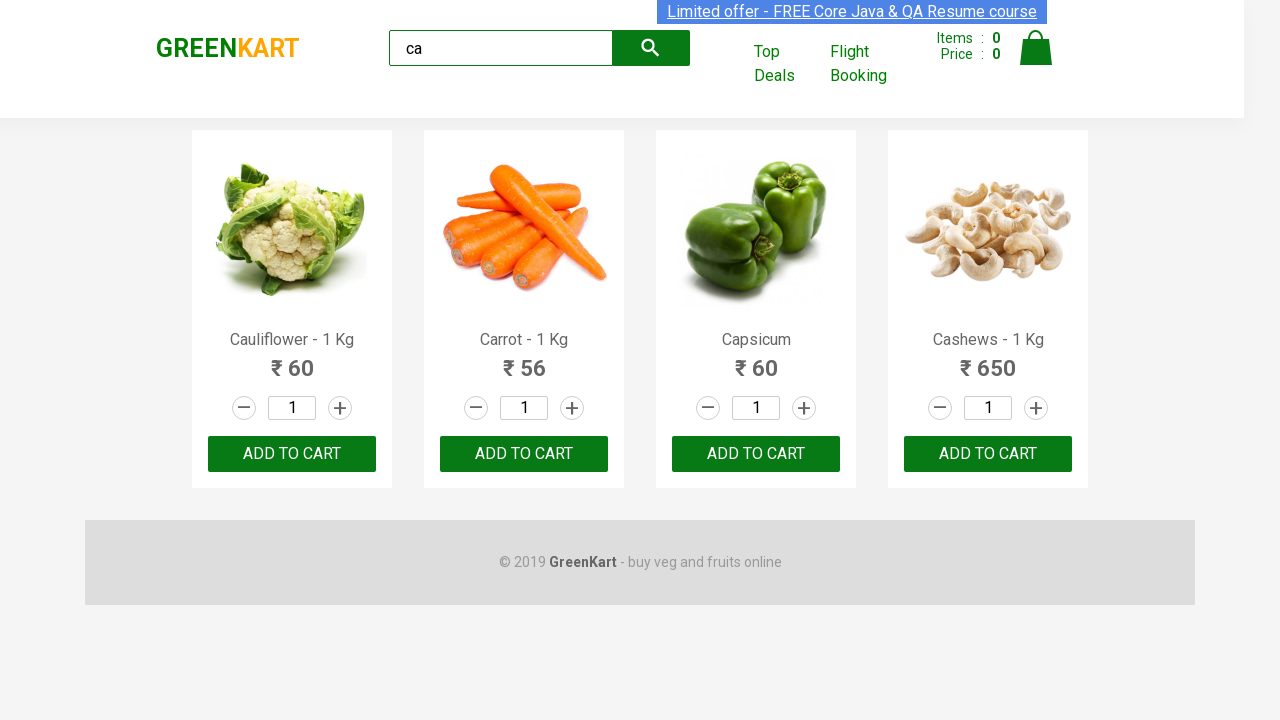

Retrieved product name: Cauliflower - 1 Kg
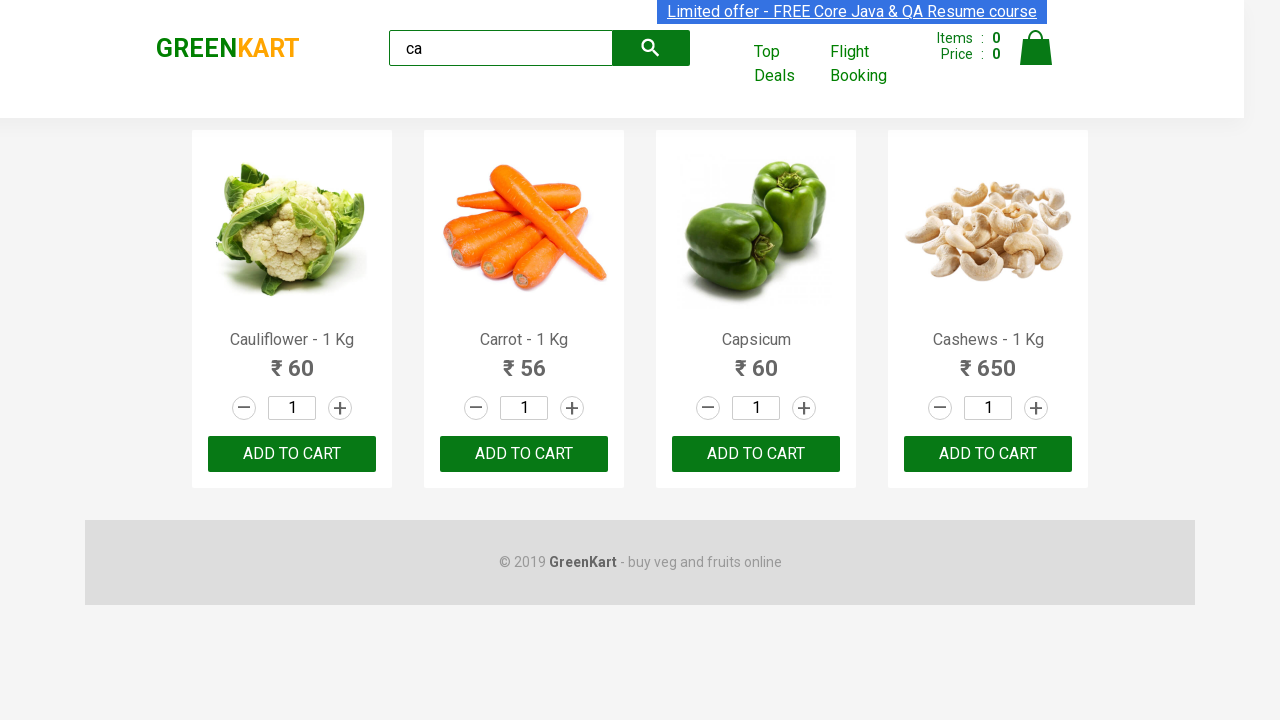

Retrieved product name: Carrot - 1 Kg
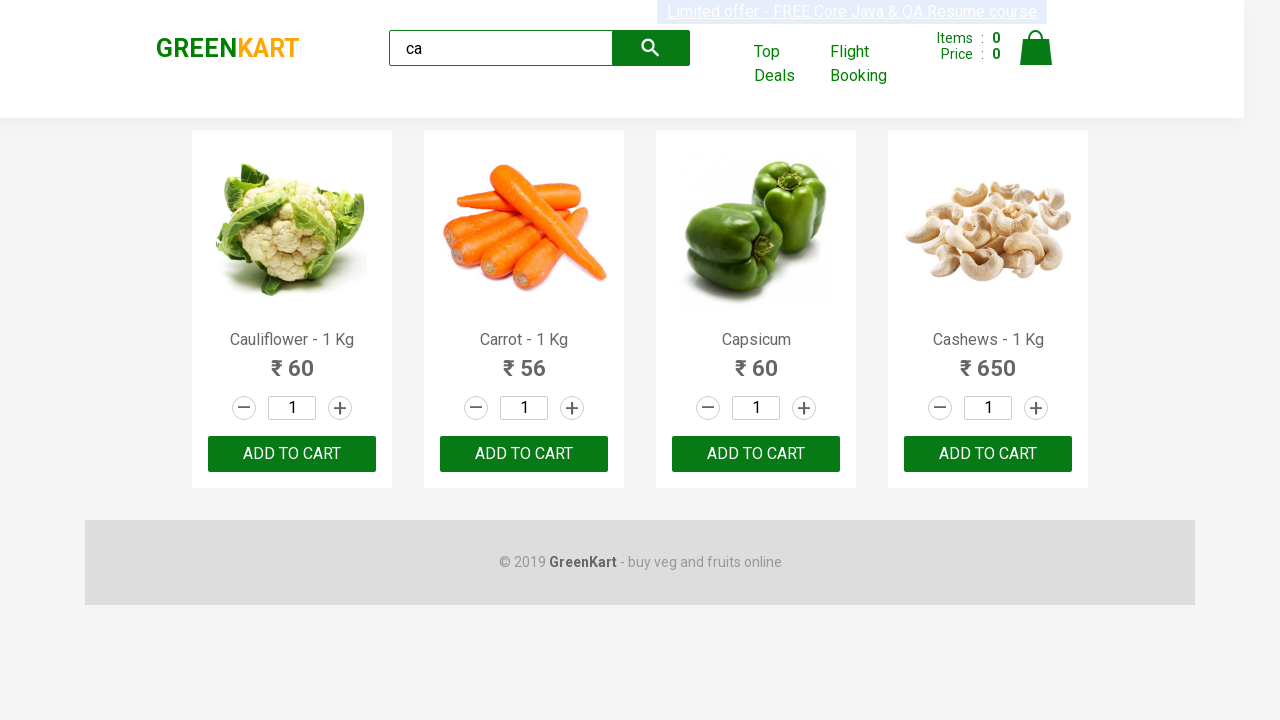

Retrieved product name: Capsicum
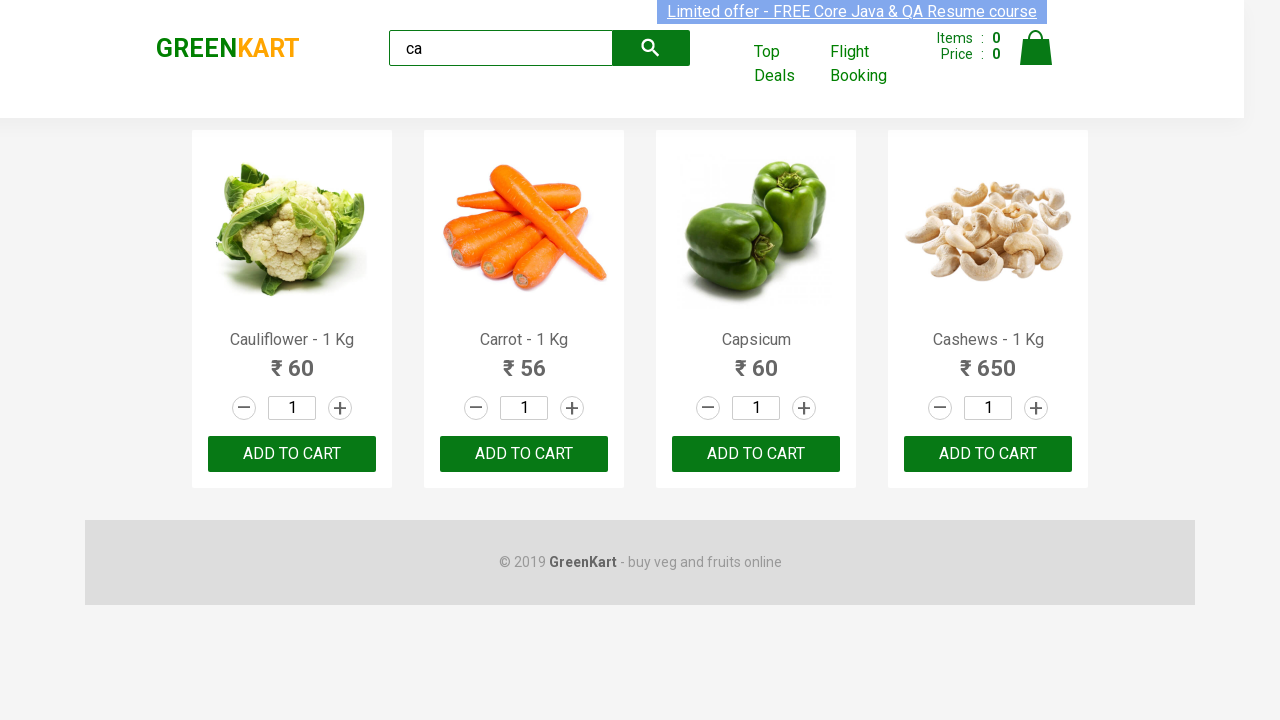

Retrieved product name: Cashews - 1 Kg
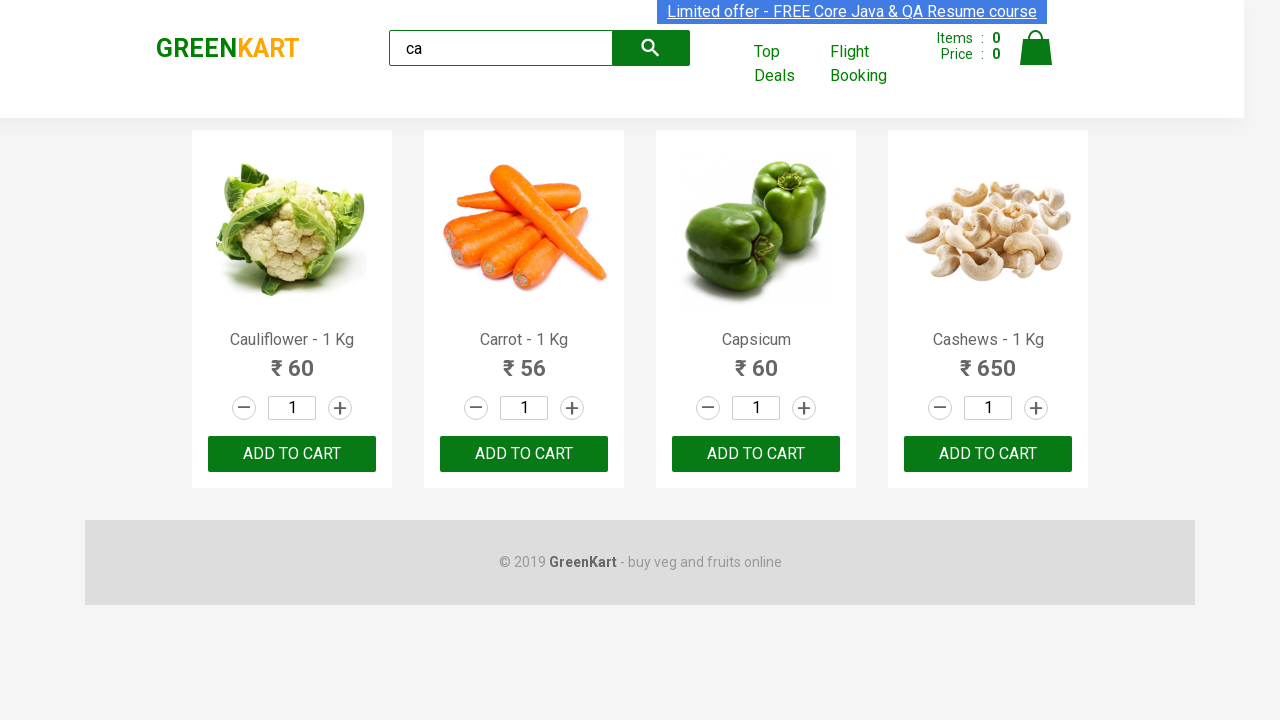

Found Cashews and clicked Add to Cart button at (988, 454) on .products .product >> nth=3 >> button
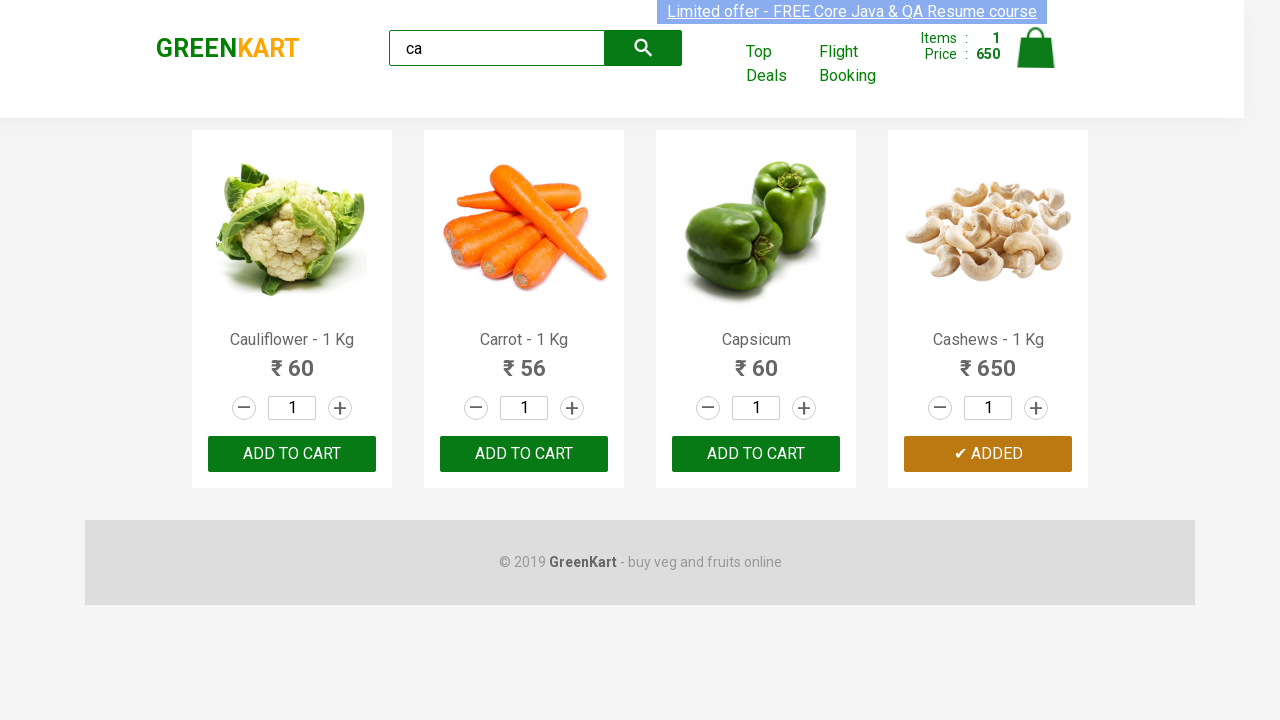

Clicked cart icon at (1036, 48) on .cart-icon > img
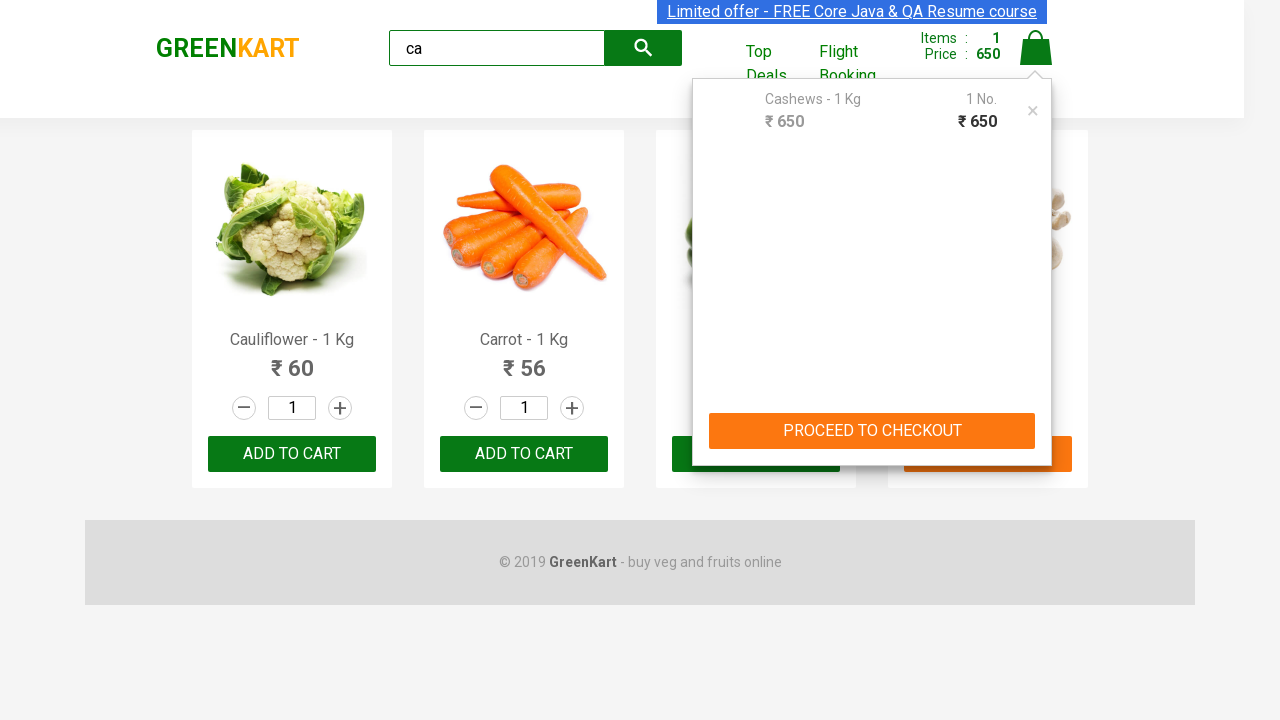

Navigated to cart page
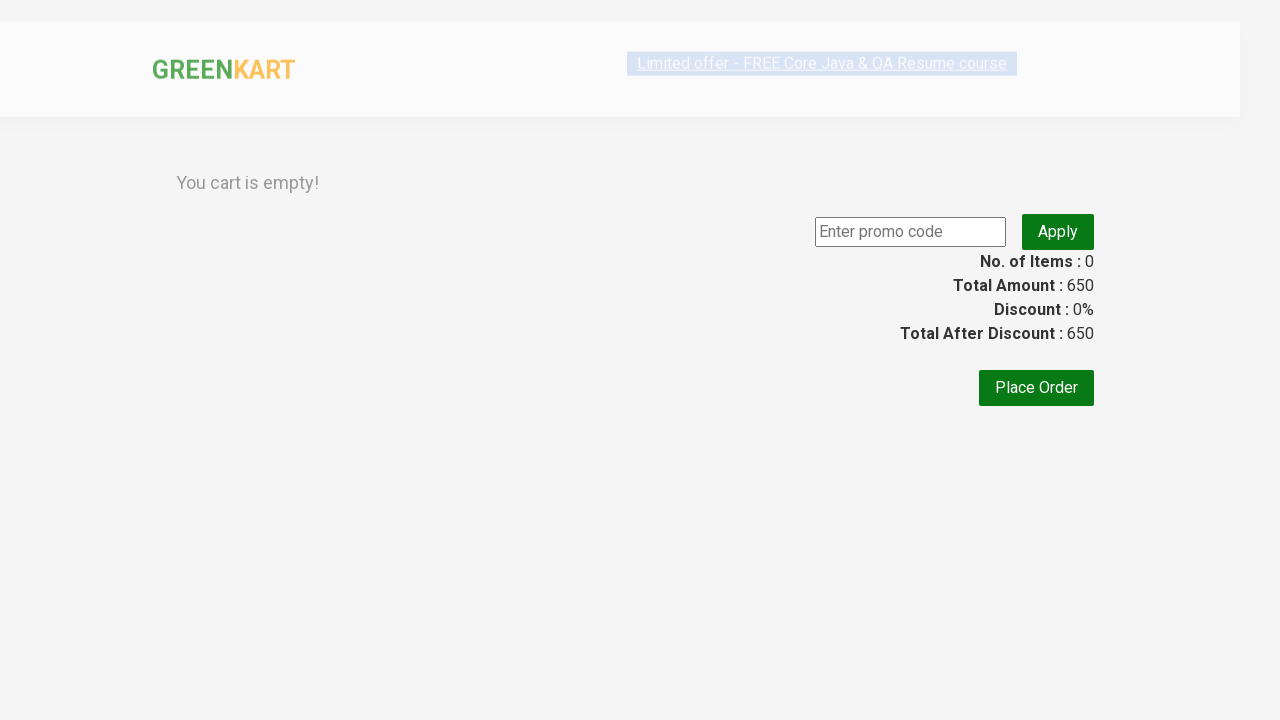

Clicked Place Order button to complete purchase at (1036, 560) on text=Place Order
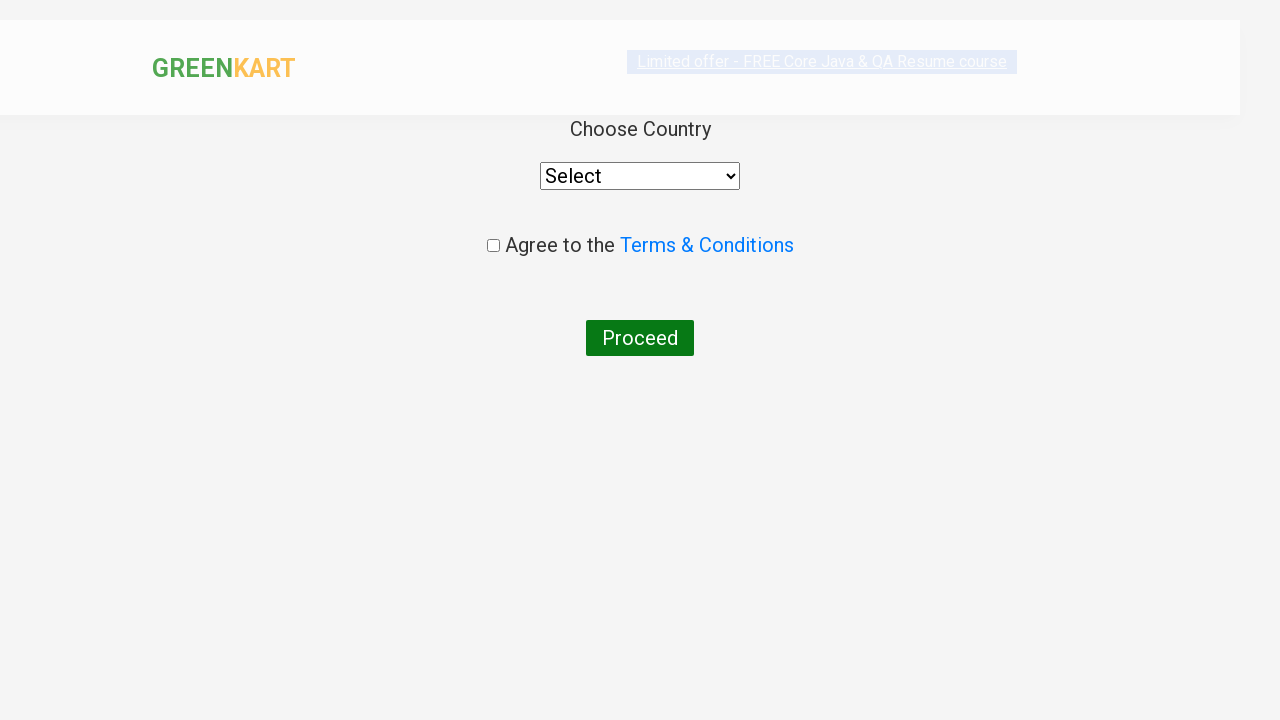

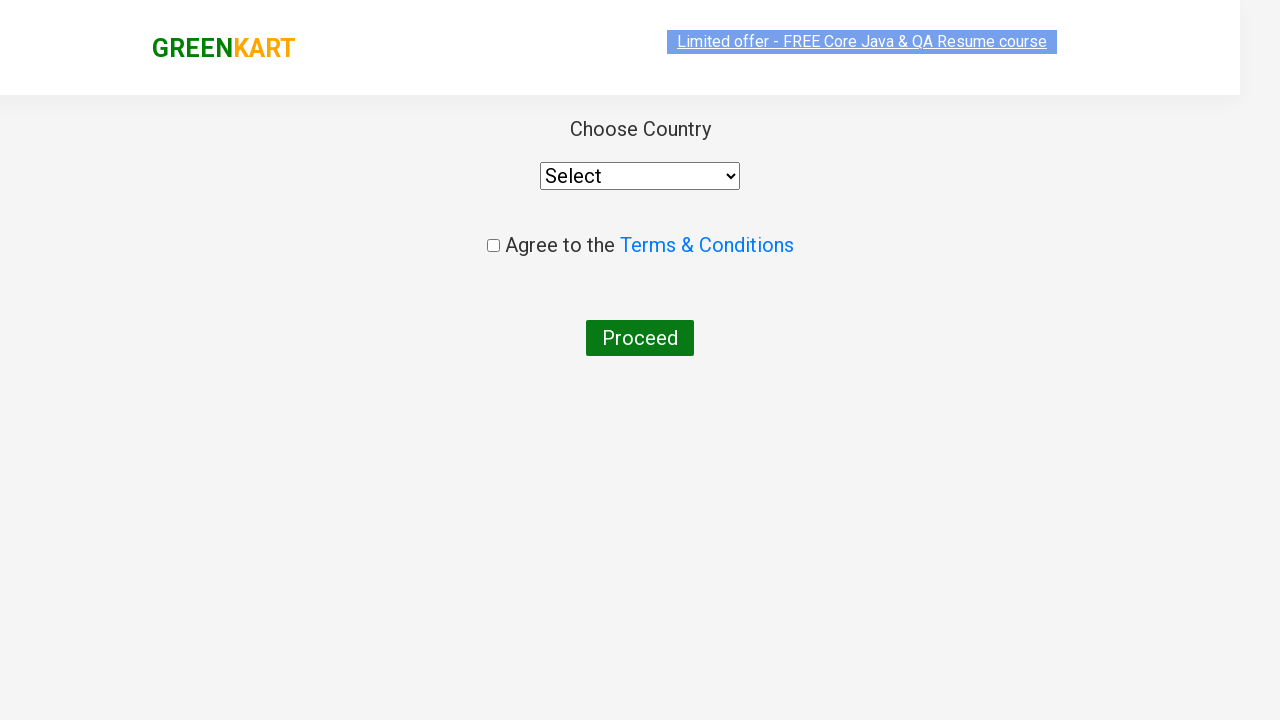